Validates that the second column (First Name) of the sortable data table contains the expected values

Starting URL: http://the-internet.herokuapp.com/

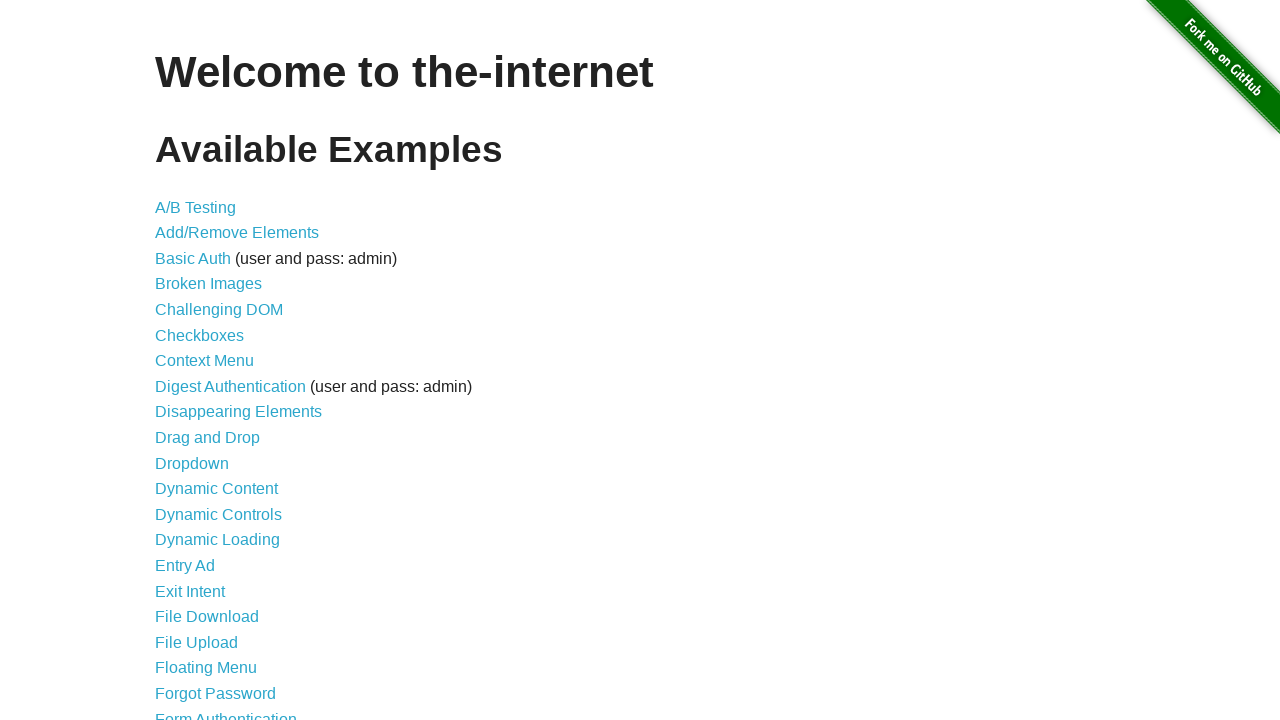

Clicked on 'Sortable Data Tables' link at (230, 574) on text=Sortable Data Tables
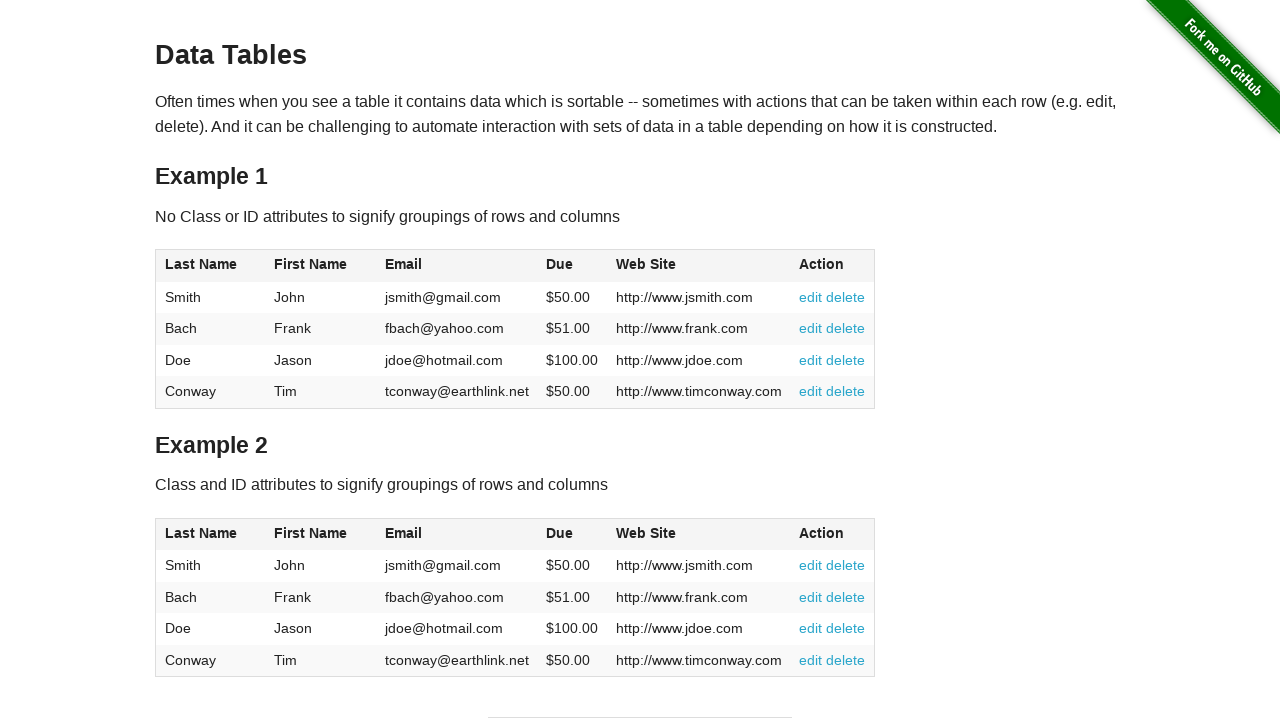

Sortable data table loaded
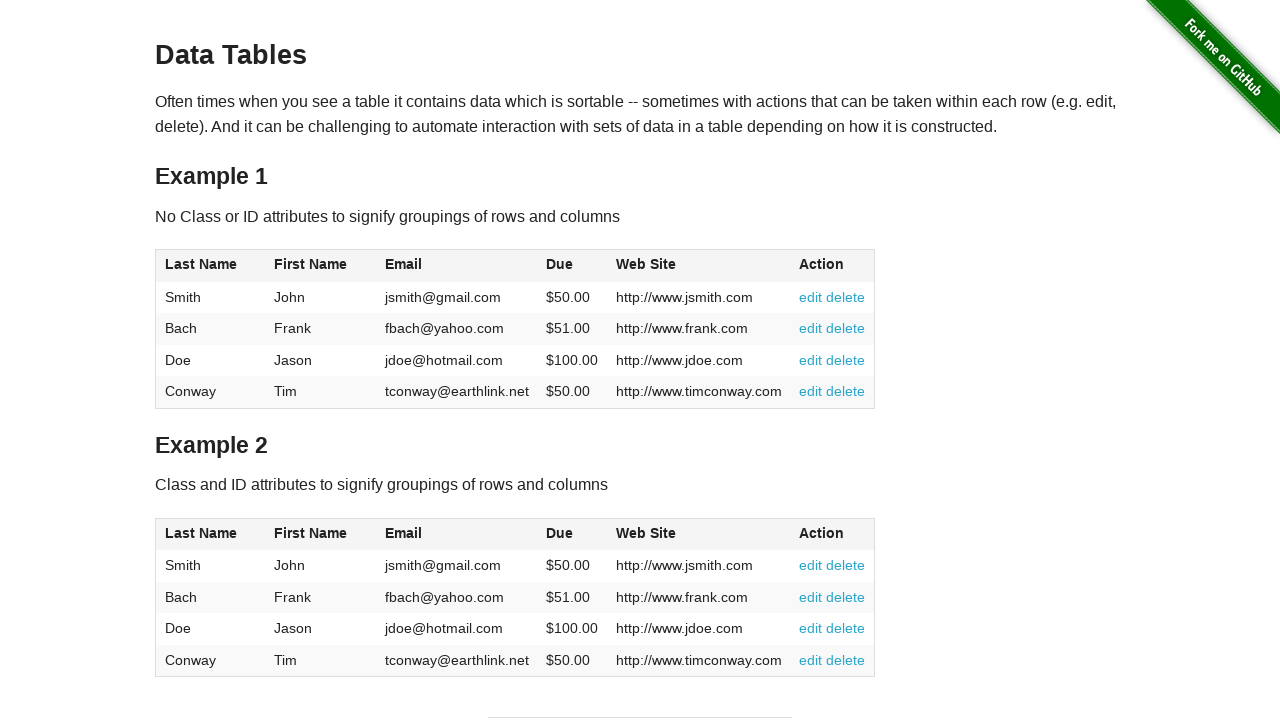

Retrieved all cells from second column (First Name)
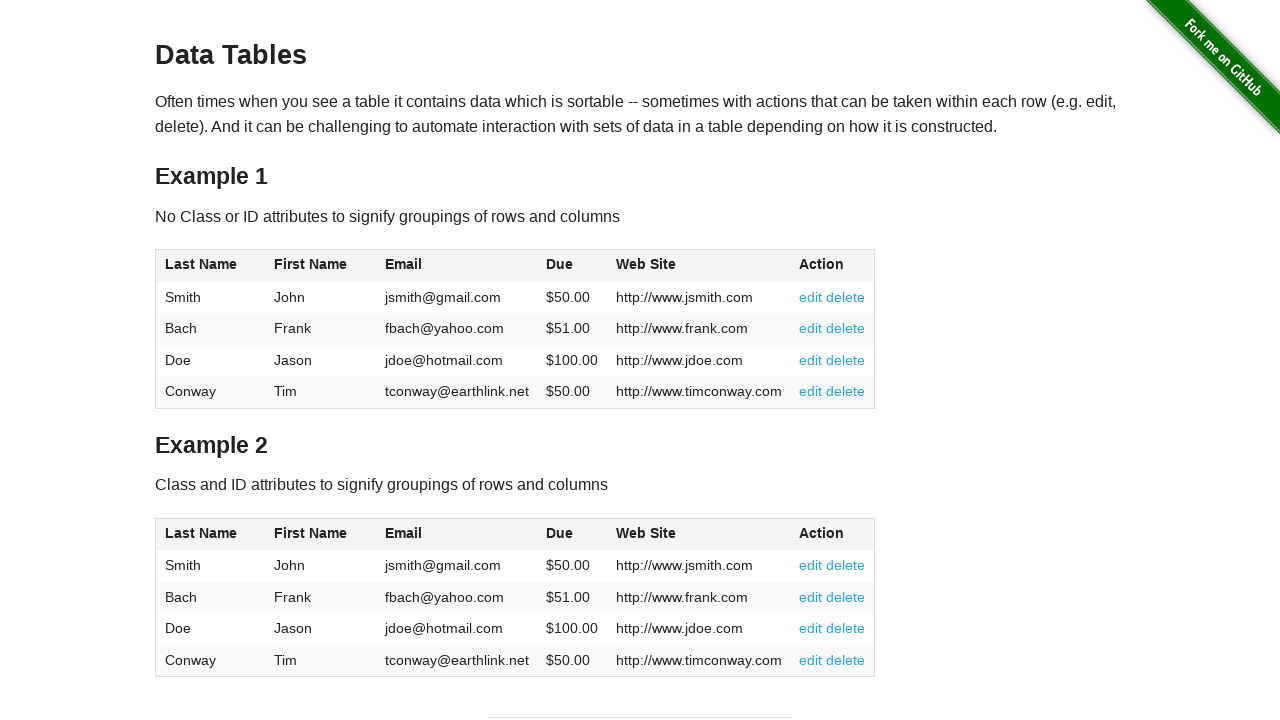

Validated column 2 row 0: 'John' matches expected 'John'
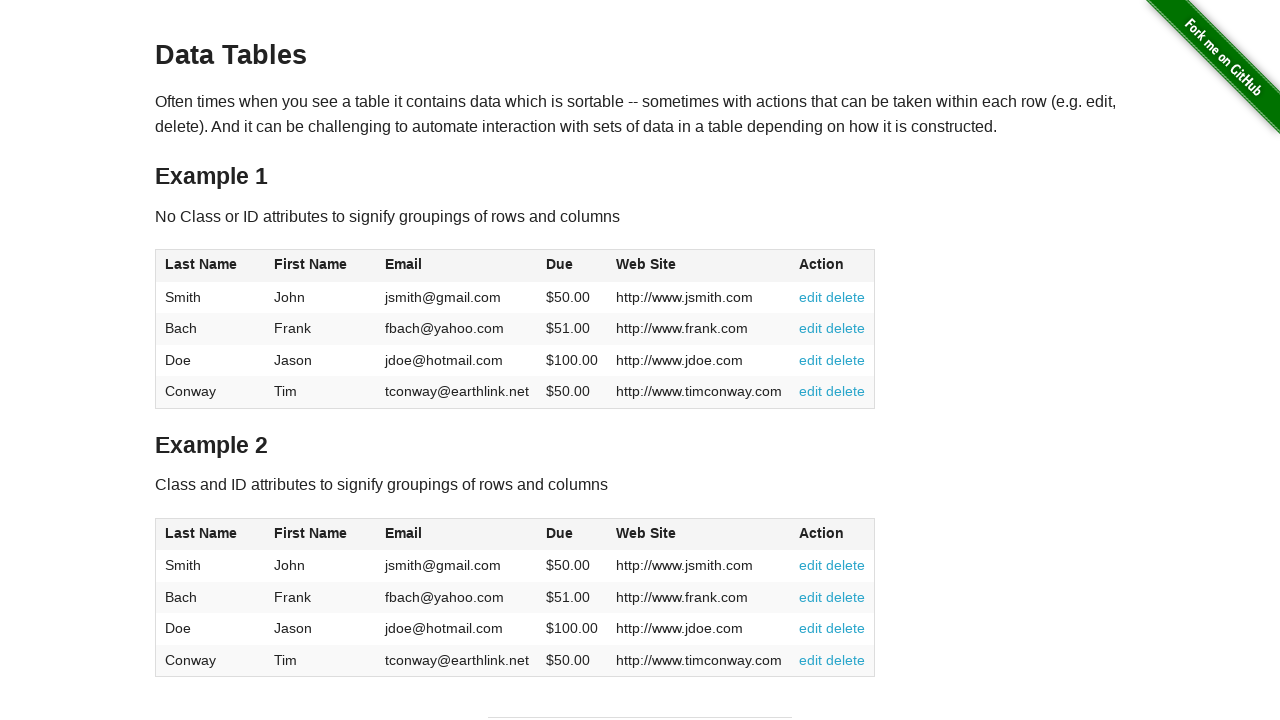

Validated column 2 row 1: 'Frank' matches expected 'Frank'
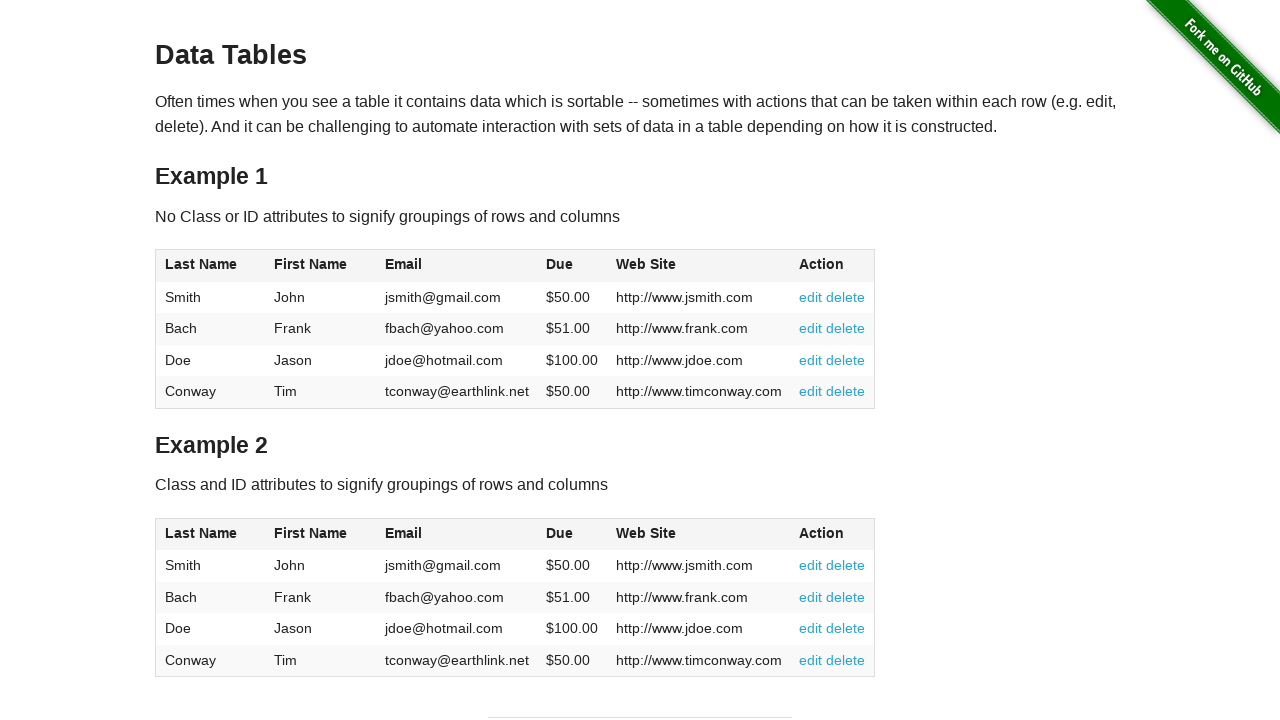

Validated column 2 row 2: 'Jason' matches expected 'Jason'
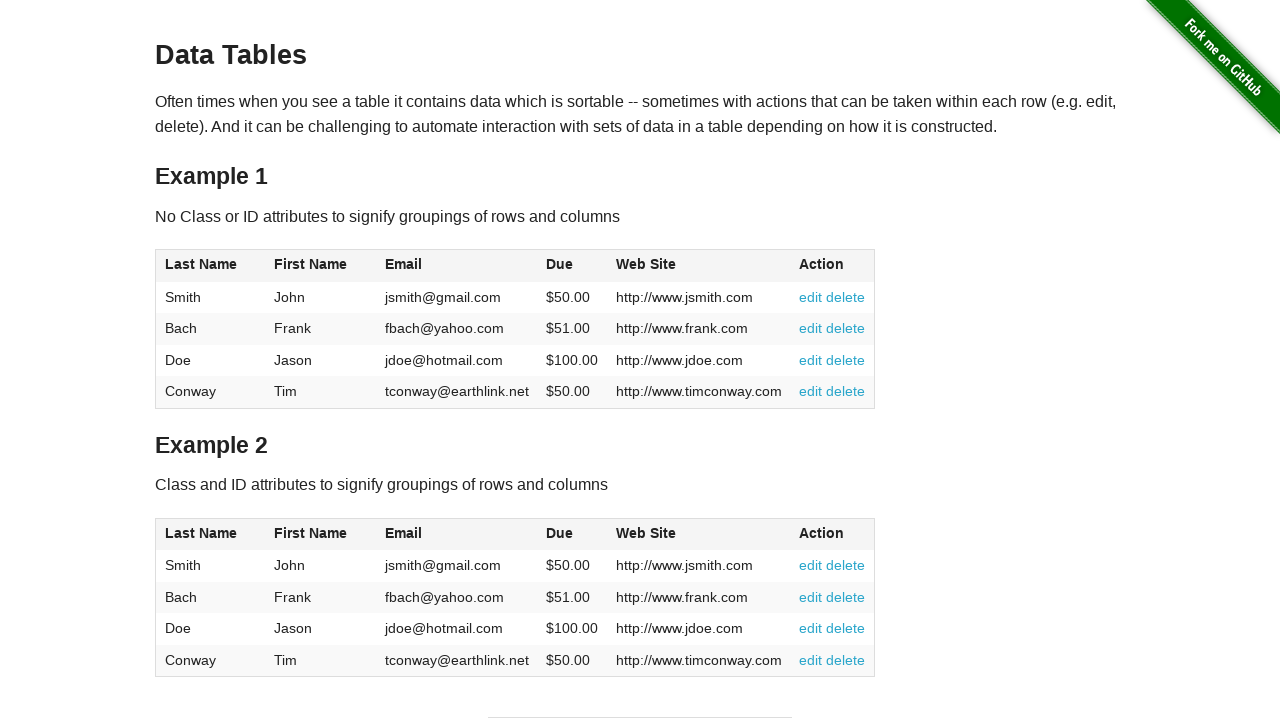

Validated column 2 row 3: 'Tim' matches expected 'Tim'
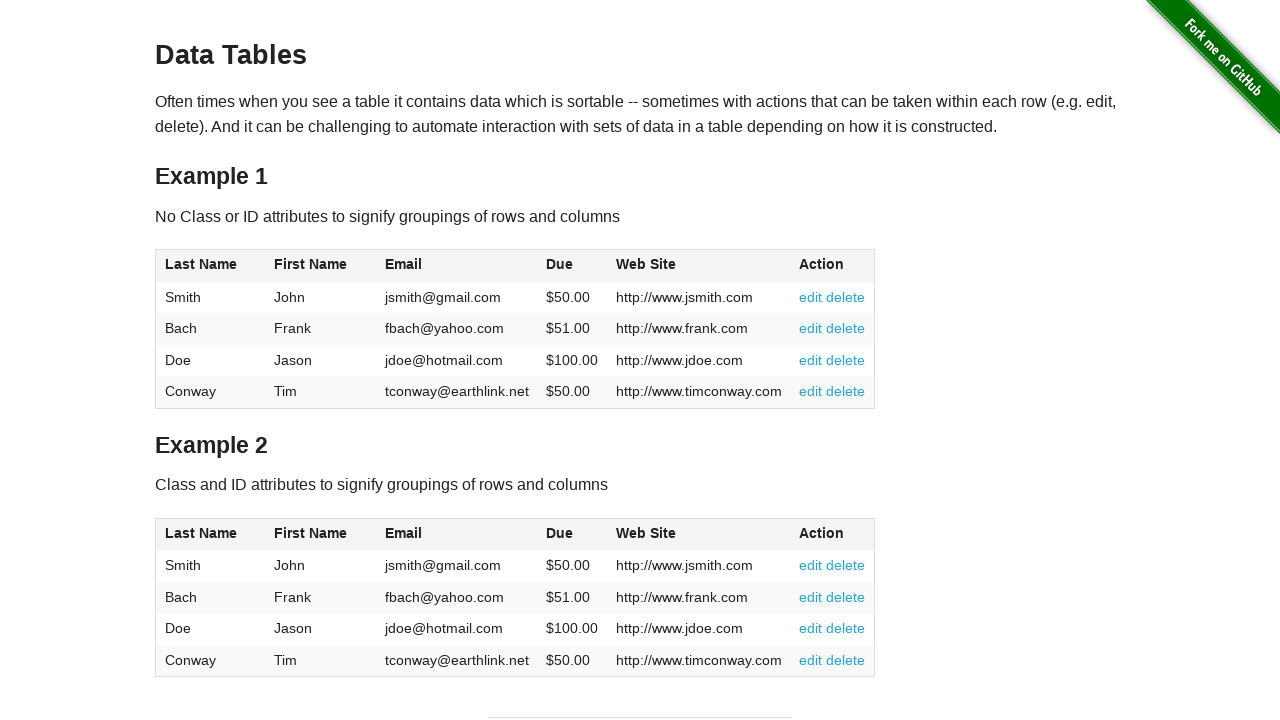

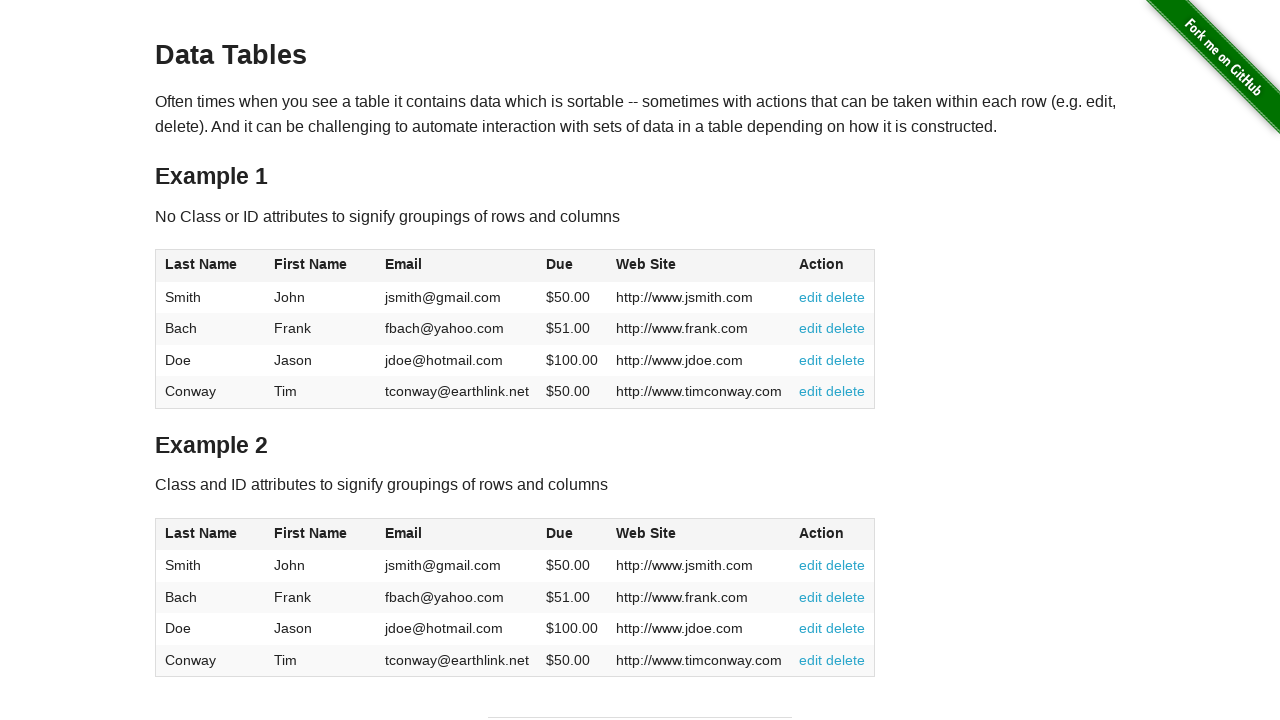